Navigates to an LMS website, clicks on "All Courses" link, and waits for the course grid to load to verify courses are displayed

Starting URL: https://alchemy.hguy.co/lms

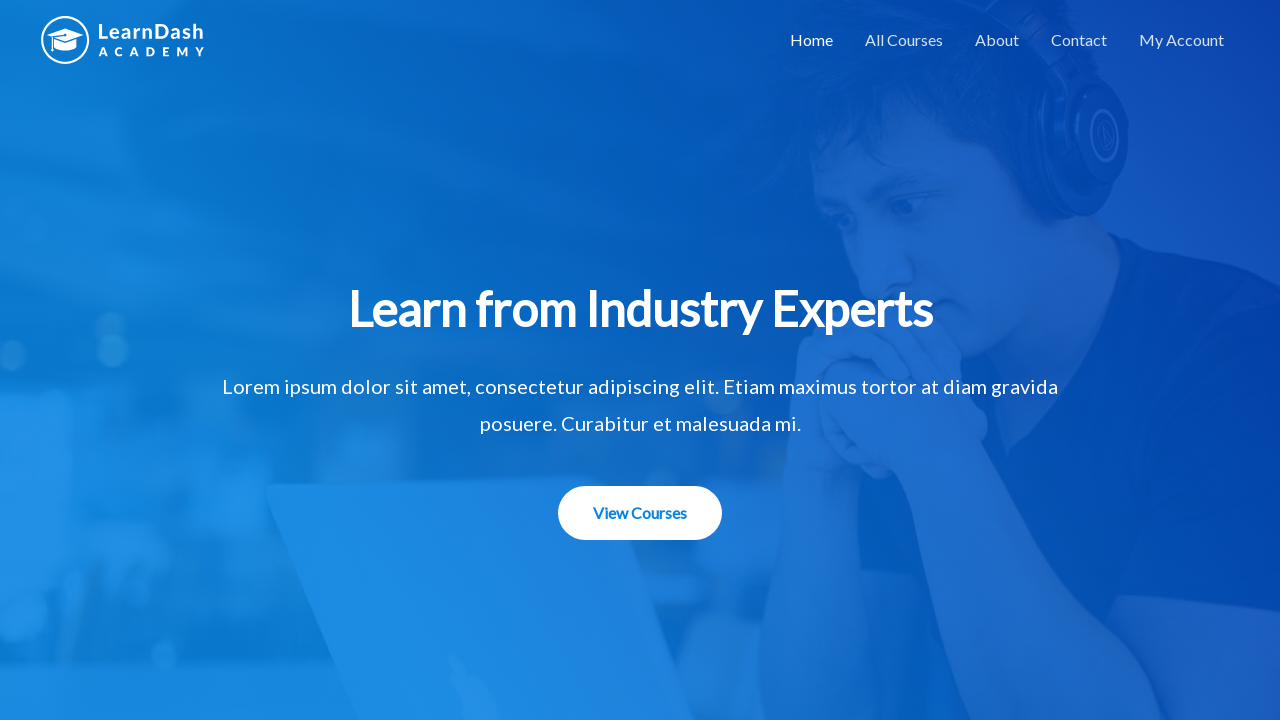

Navigated to LMS website at https://alchemy.hguy.co/lms
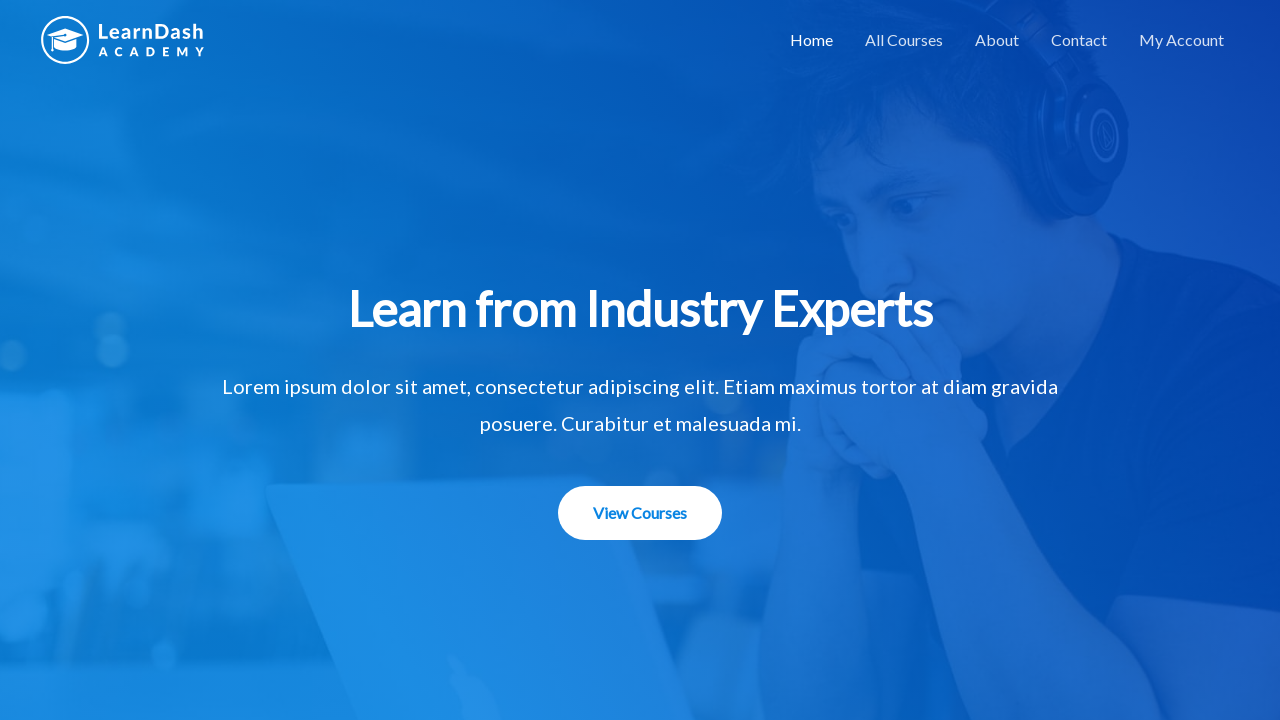

Clicked on 'All Courses' link at (904, 40) on a:has-text('All Courses')
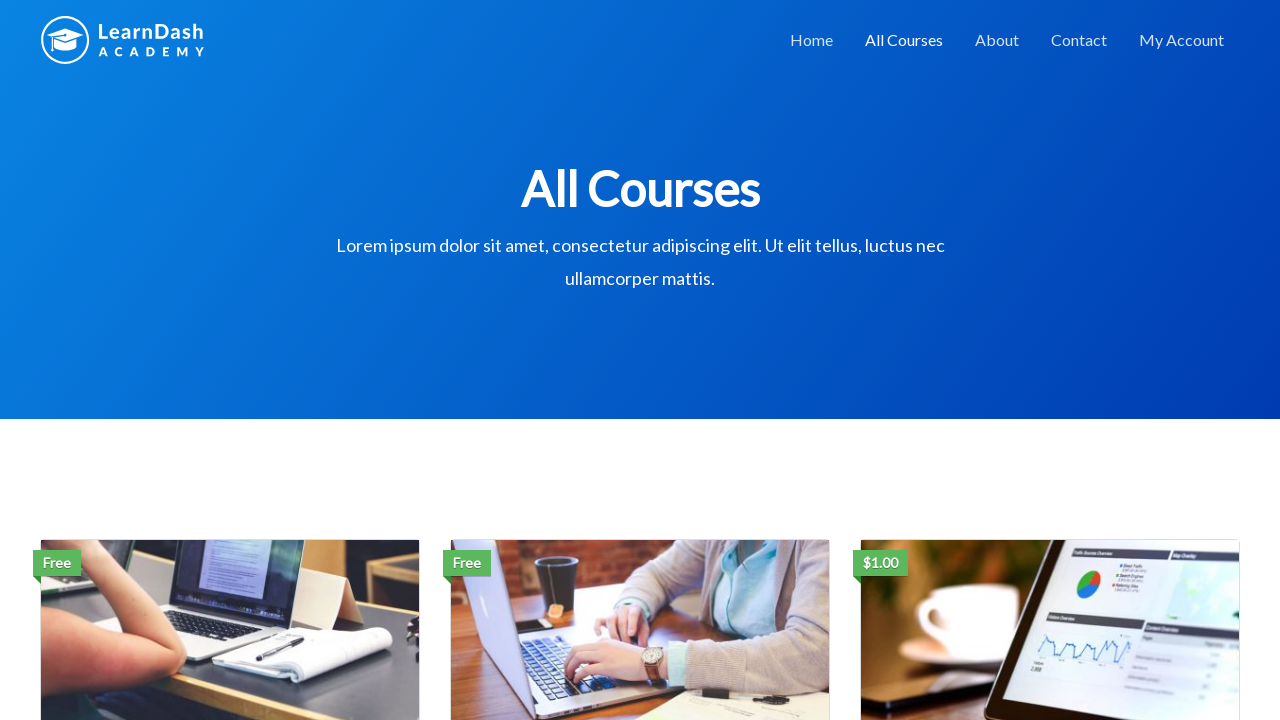

Course grid loaded successfully
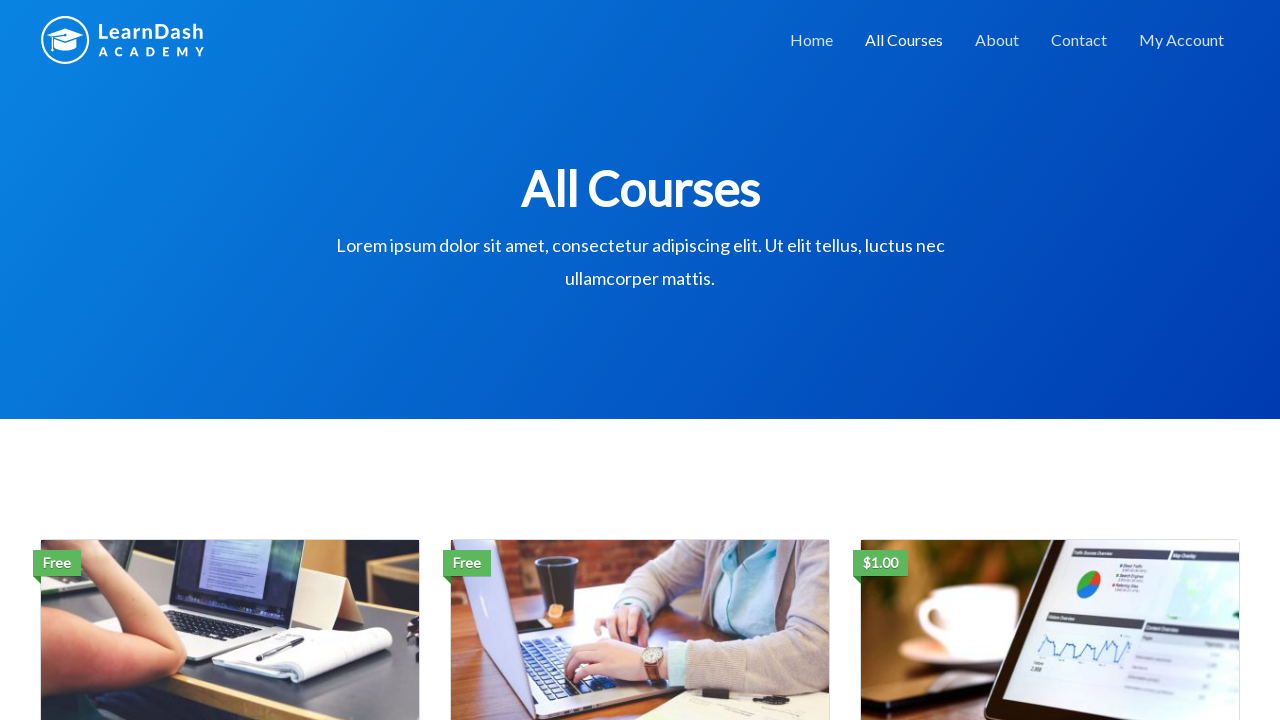

Verified that courses are displayed in the grid
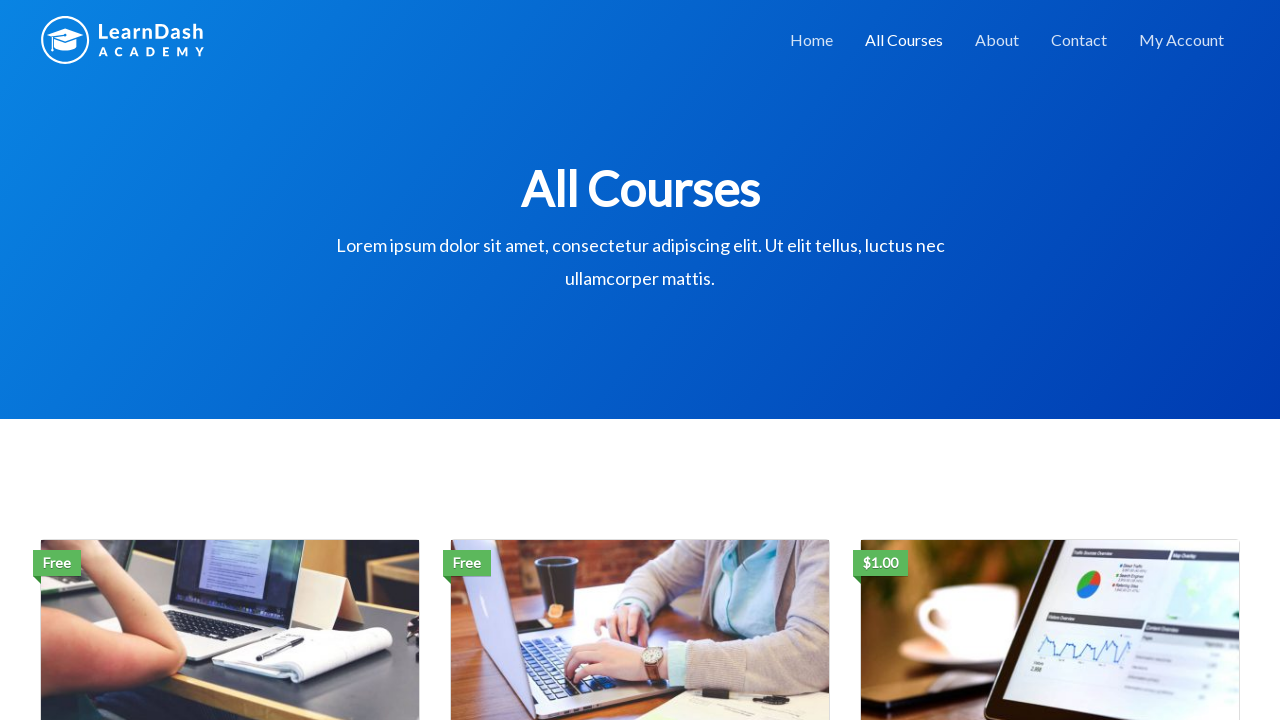

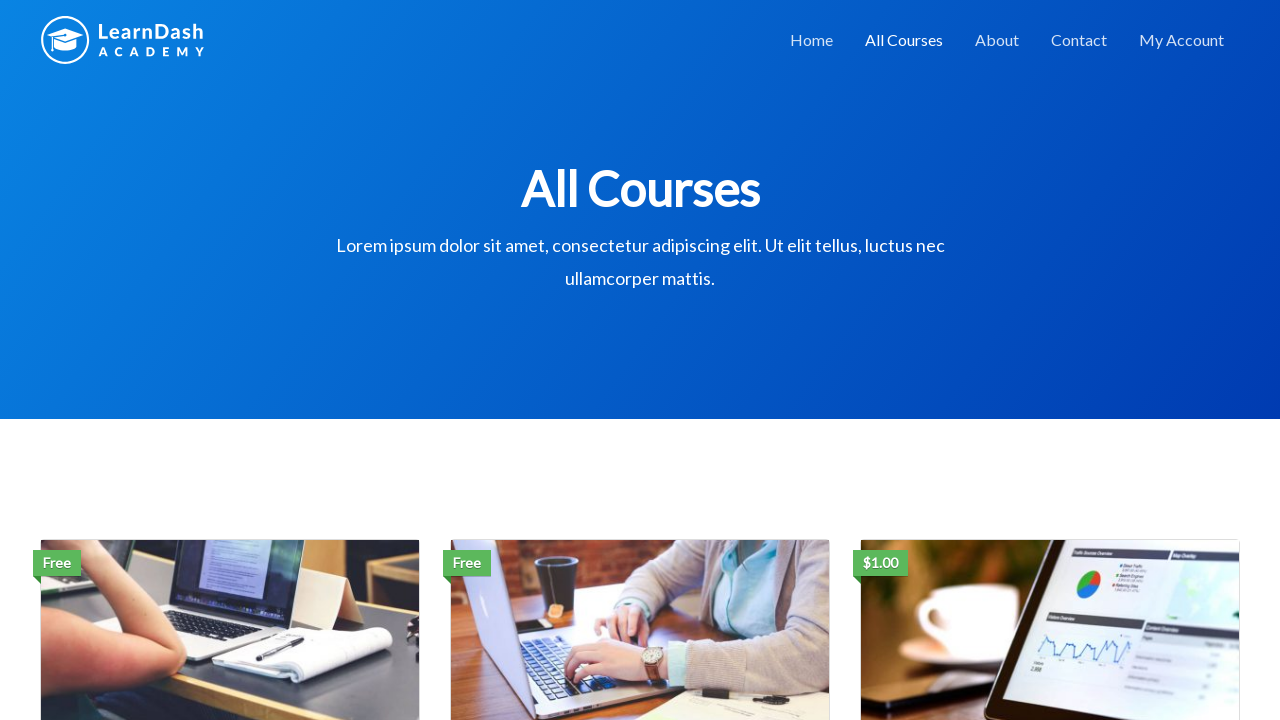